Tests dynamic element addition using implicit wait after clicking the adder button

Starting URL: https://www.selenium.dev/selenium/web/dynamic.html

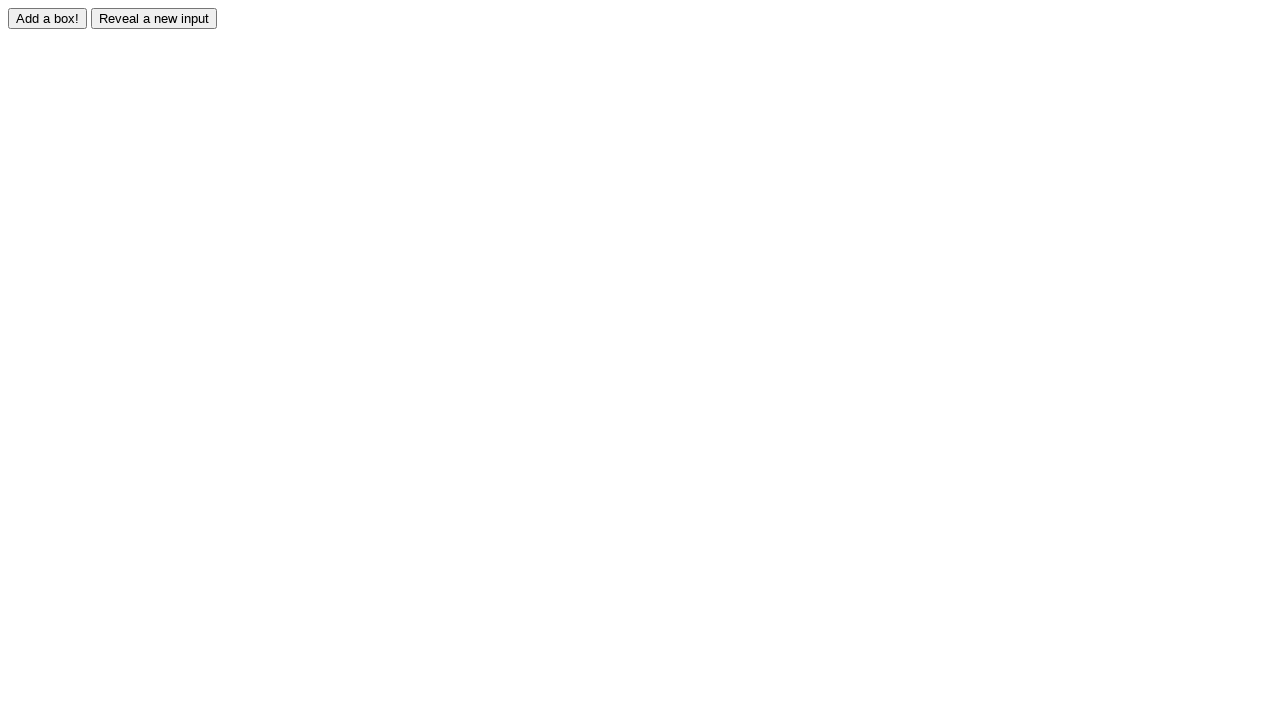

Clicked adder button to trigger dynamic content at (48, 18) on #adder
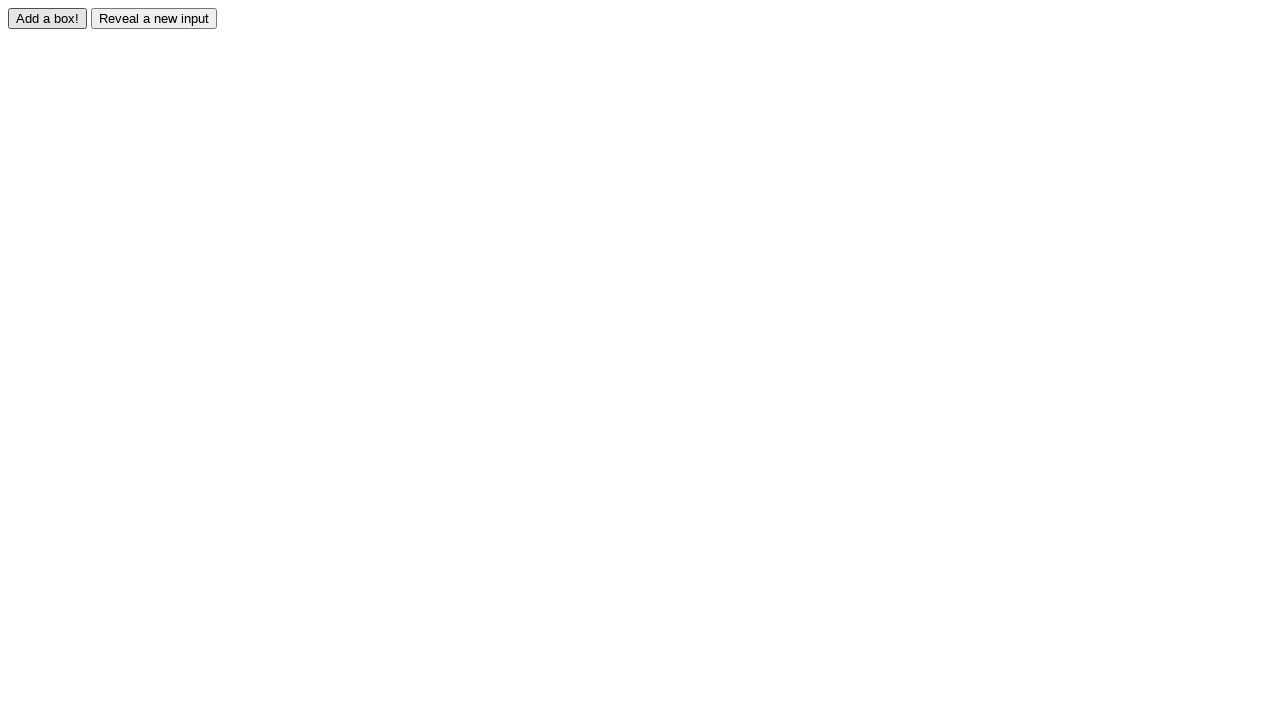

Dynamically added box appeared (implicit wait)
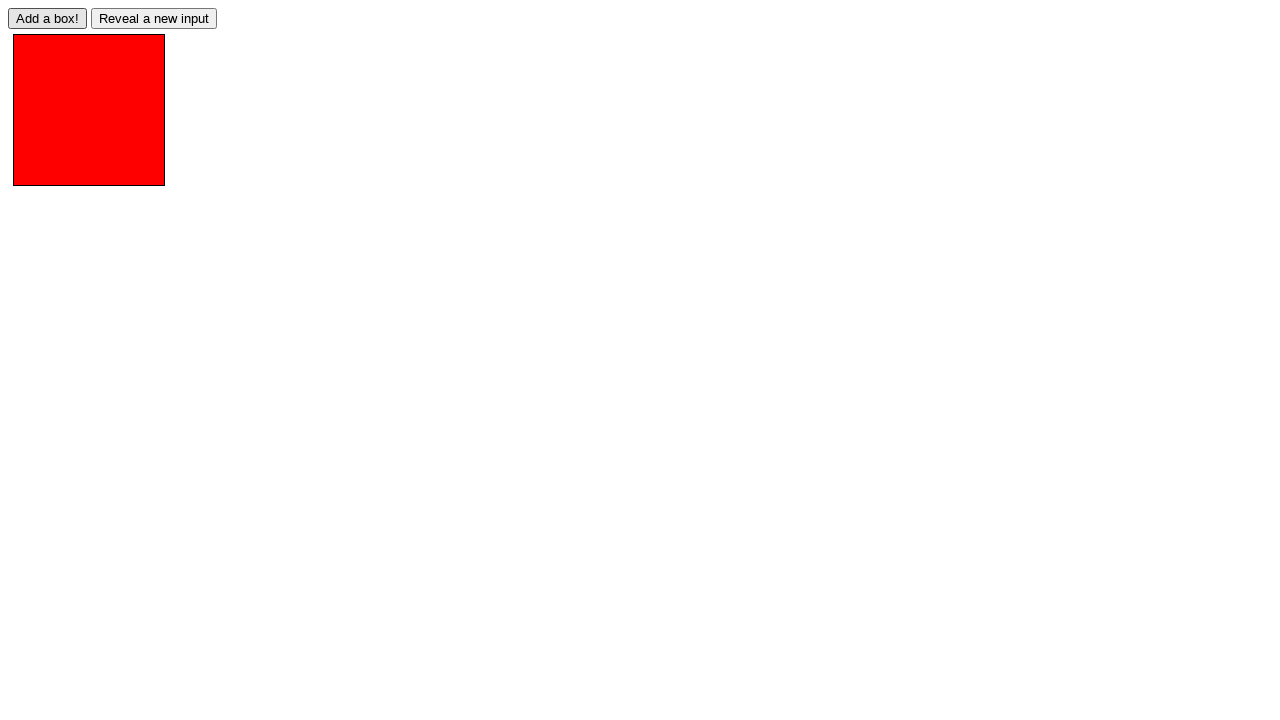

Located dynamically added box element
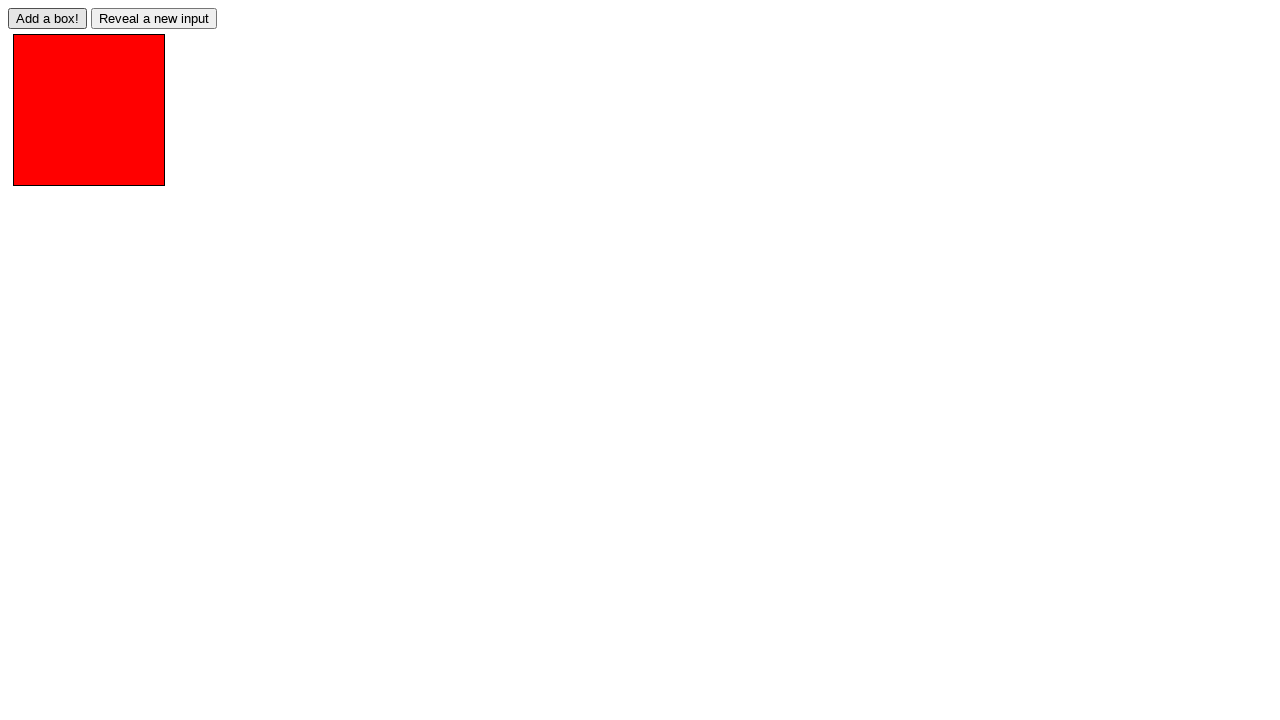

Verified box has 'redbox' class attribute
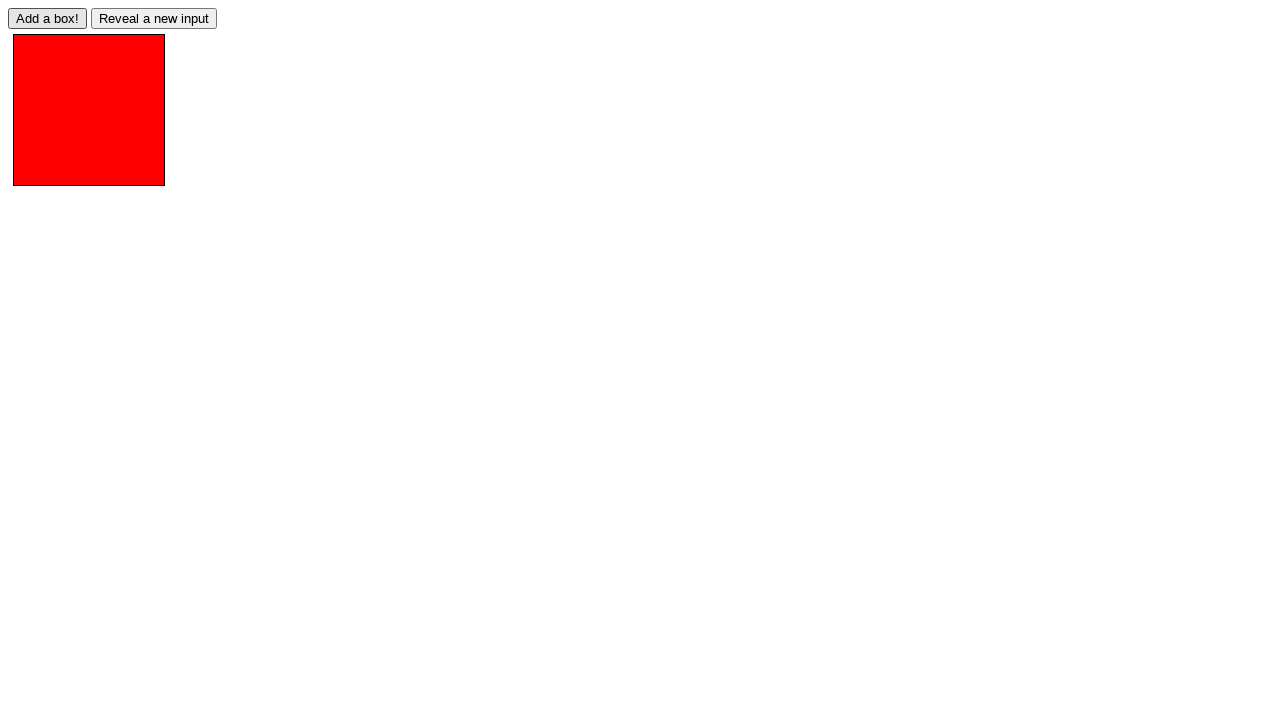

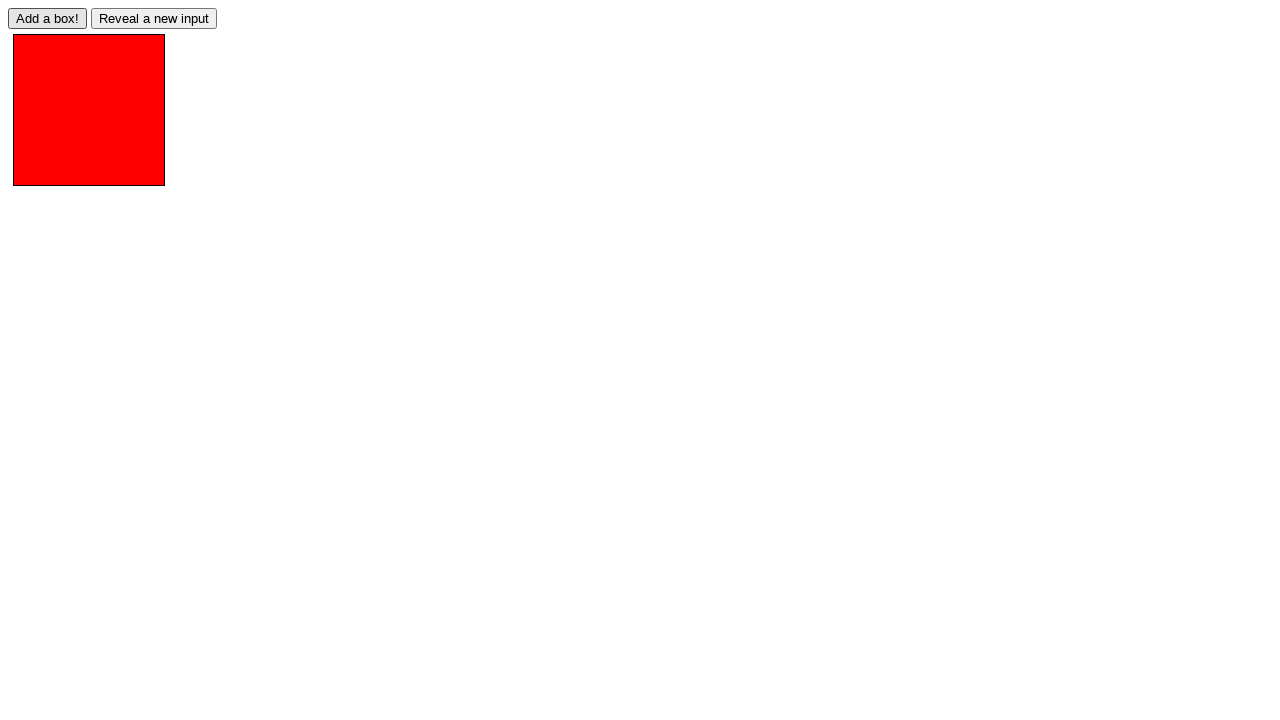